Navigates to a blogspot test page and waits for the page to load, demonstrating basic browser window management.

Starting URL: http://omayo.blogspot.com/

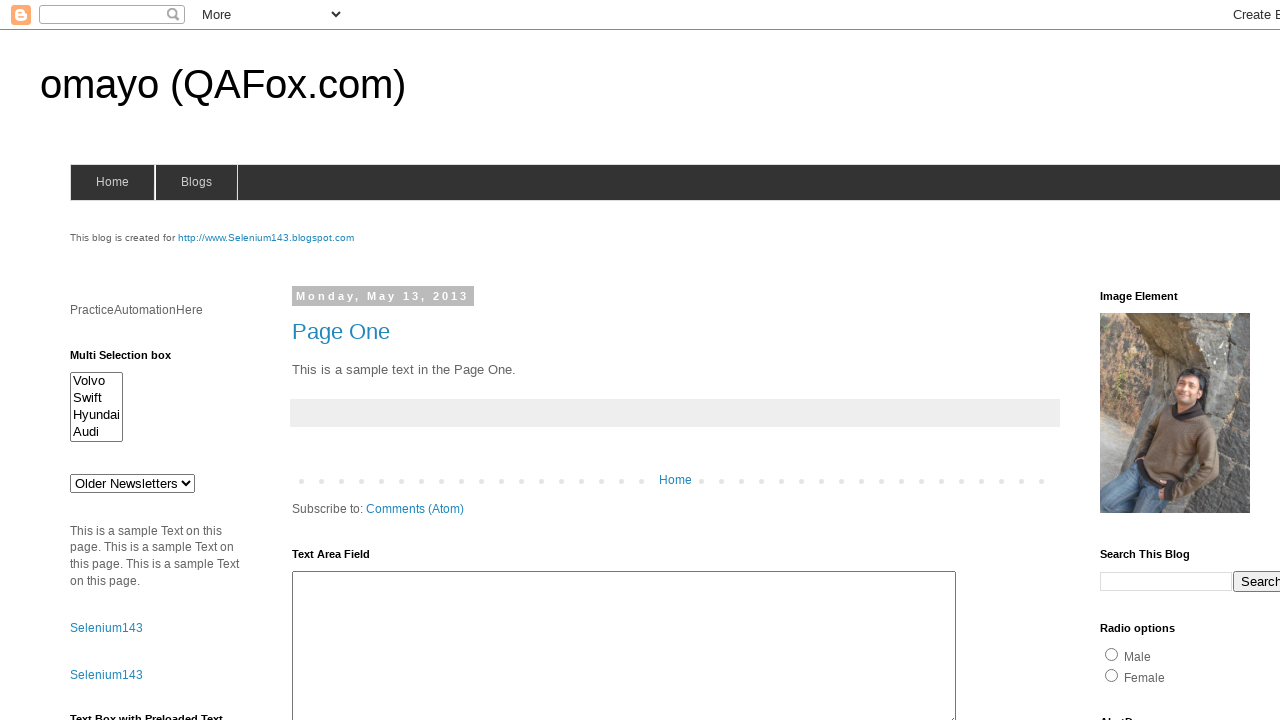

Set viewport size to 1920x1080
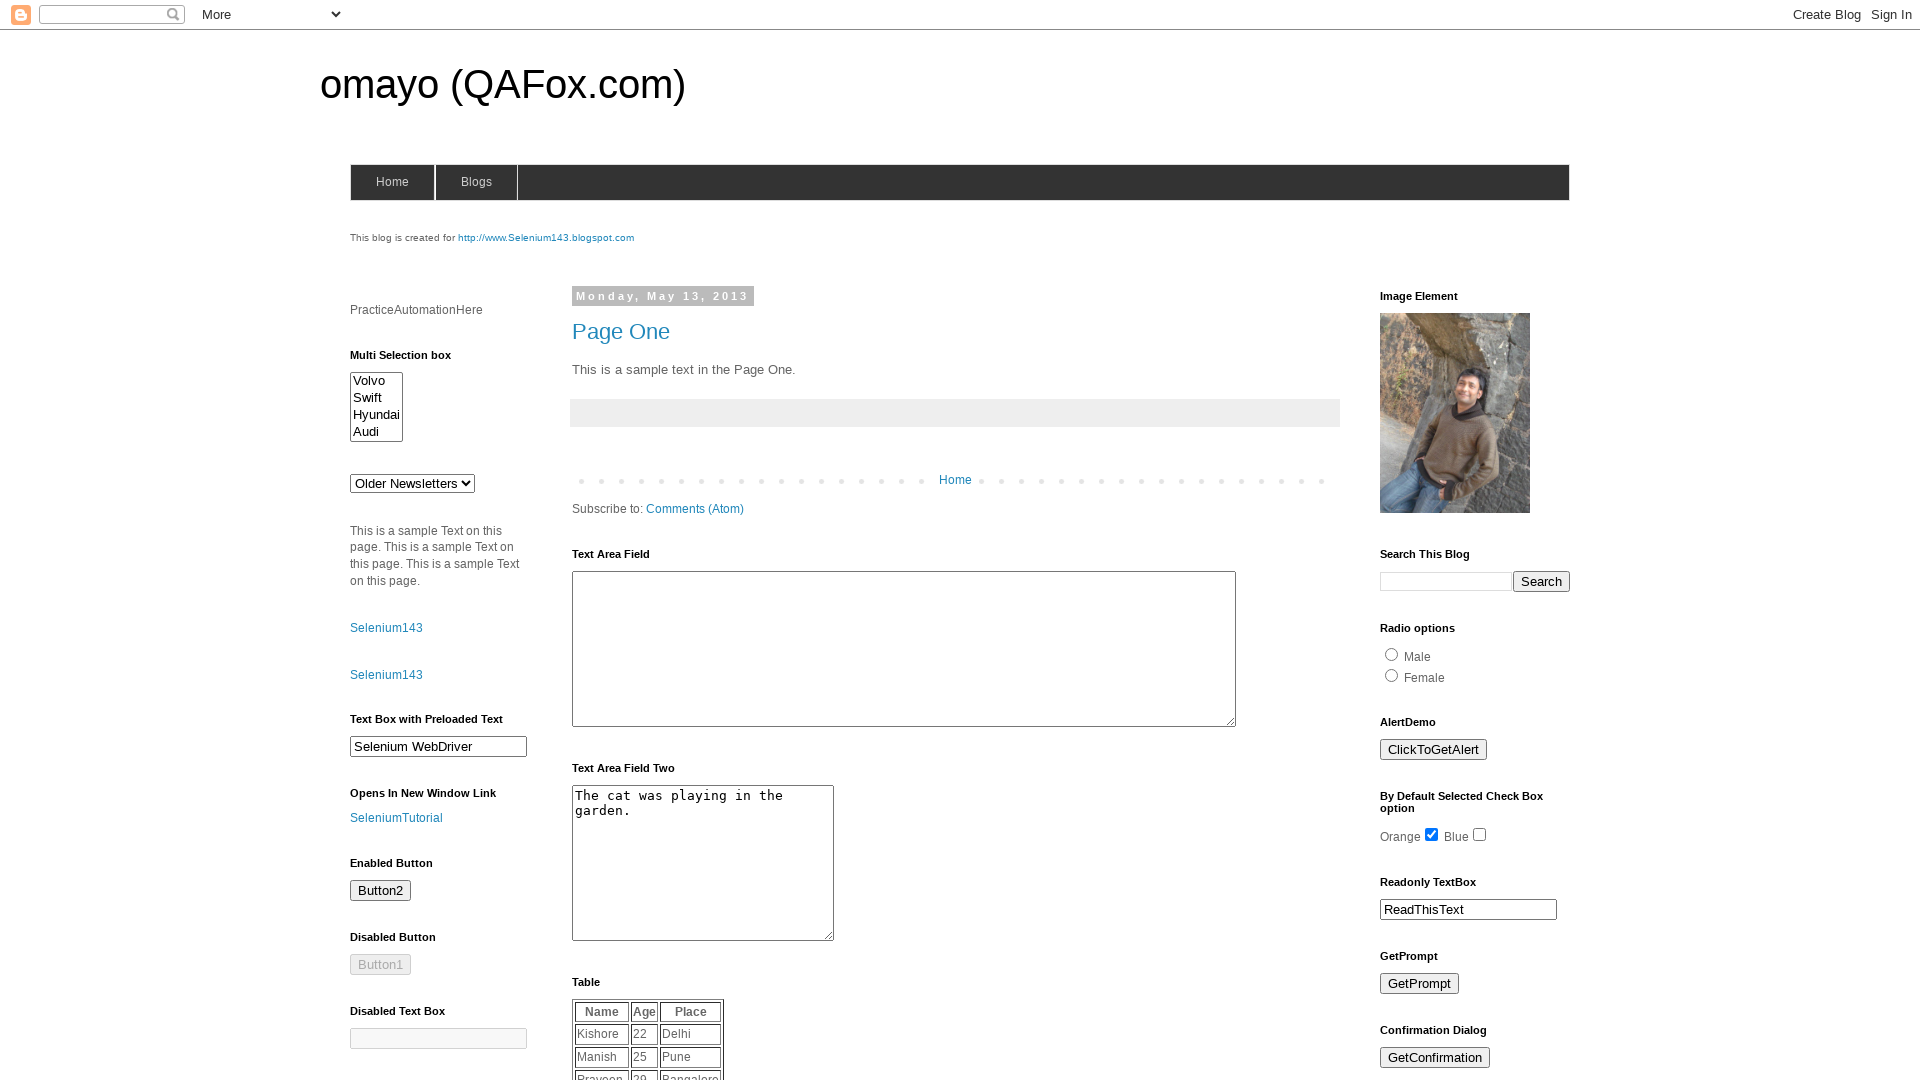

Page loaded - DOM content ready on blogspot test page
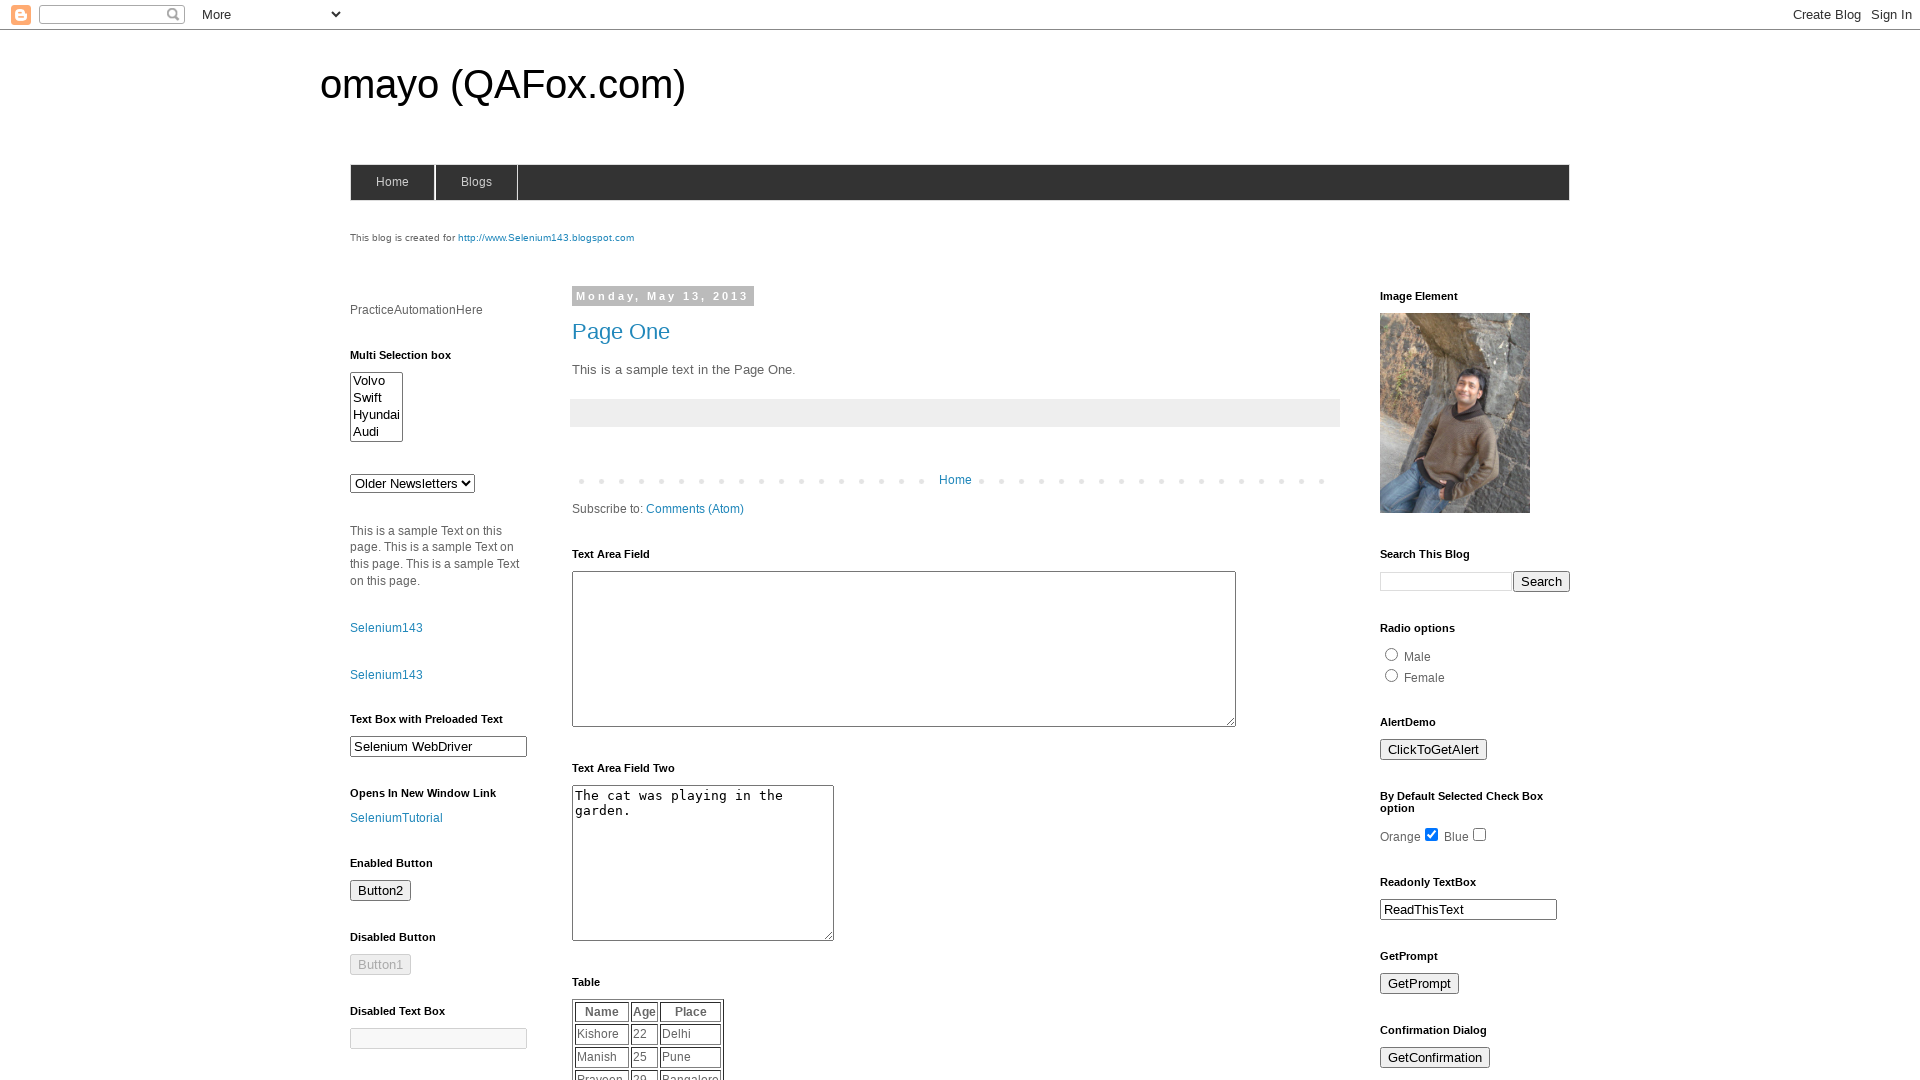

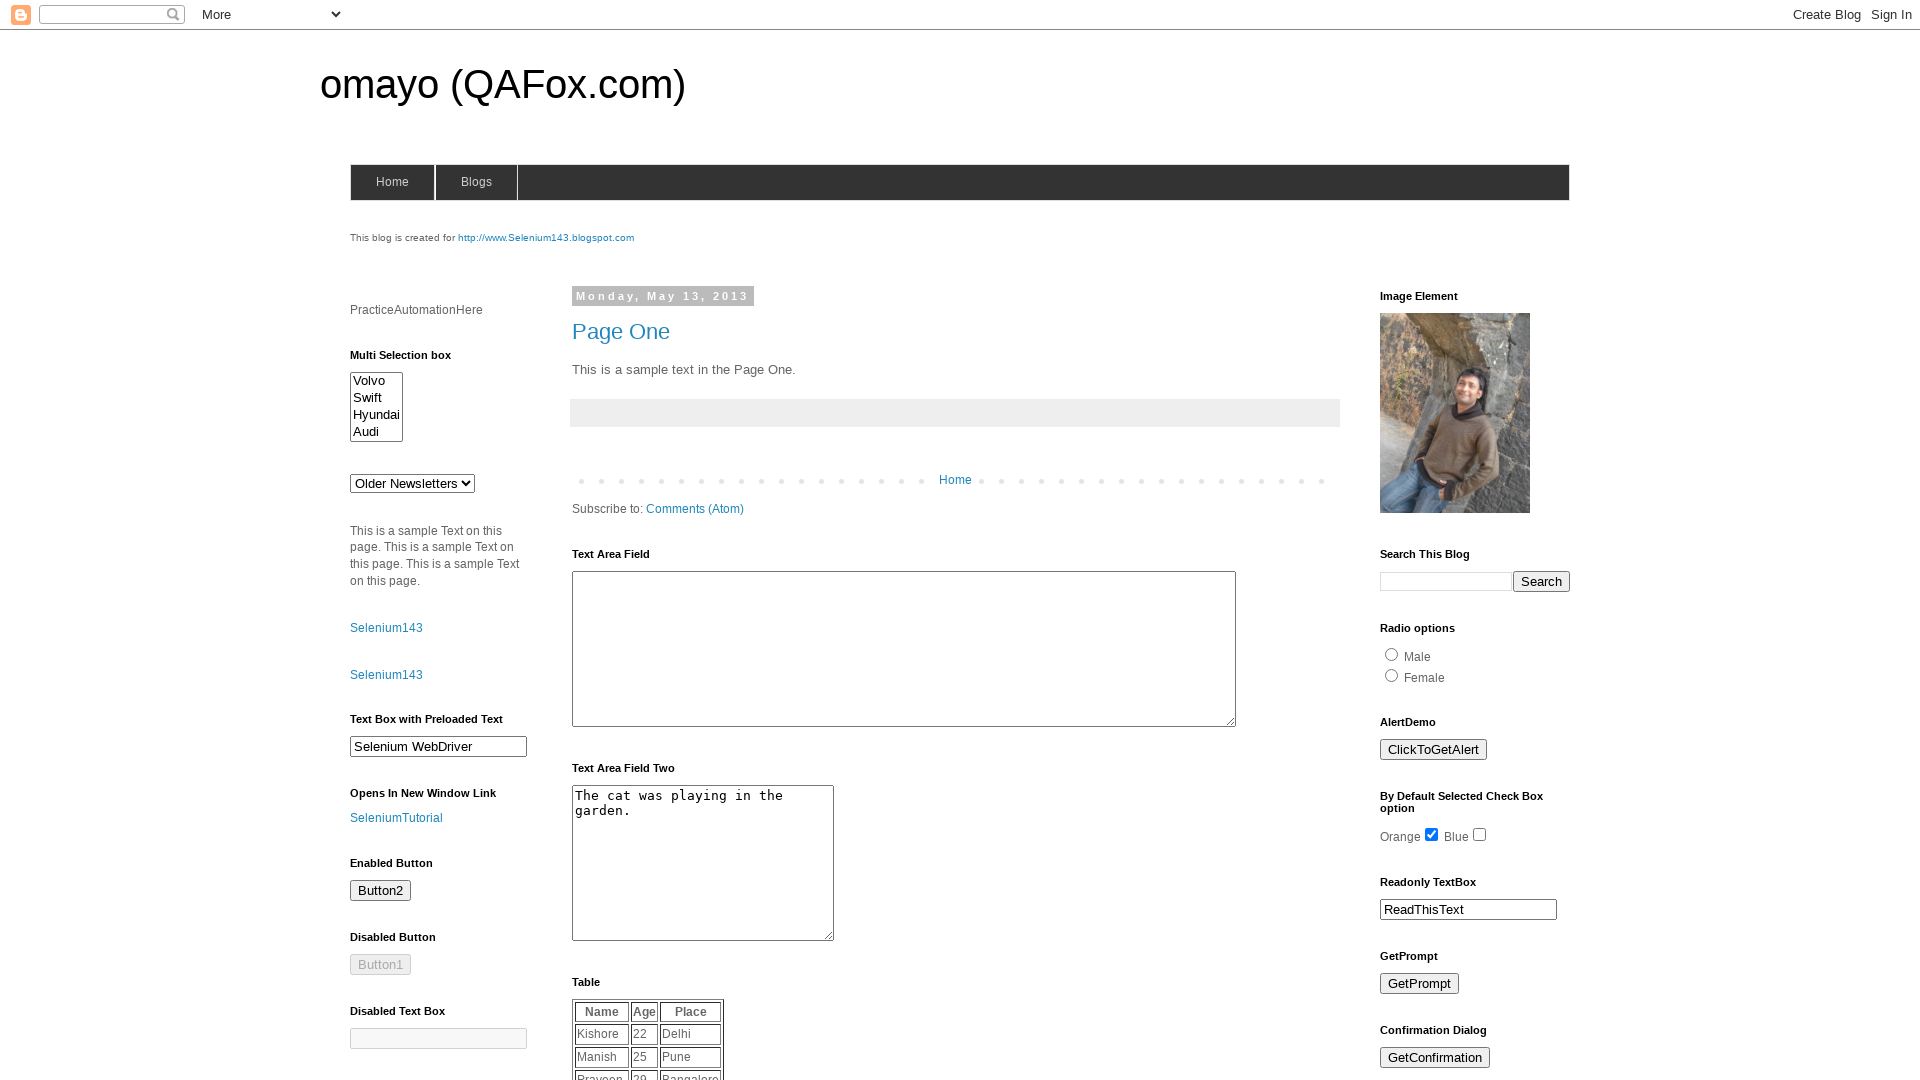